Tests that pressing Escape cancels the edit and reverts the todo text

Starting URL: https://demo.playwright.dev/todomvc

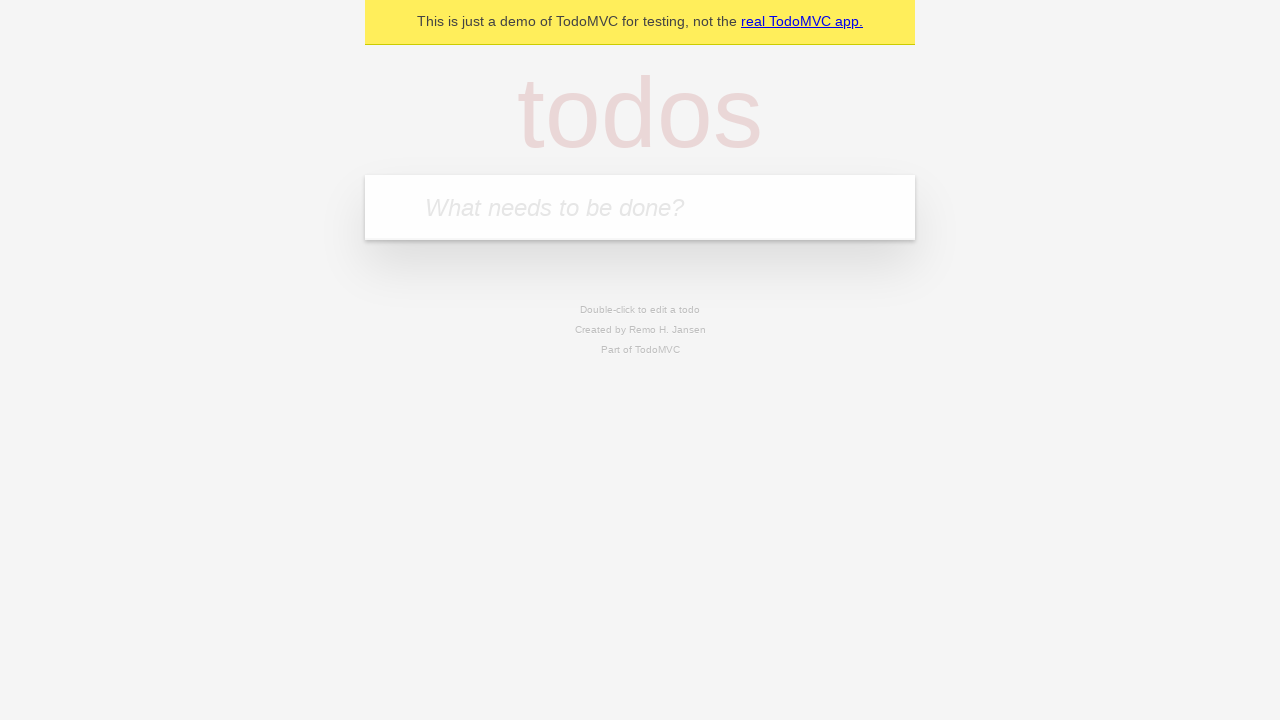

Filled input field with first todo 'buy some cheese' on internal:attr=[placeholder="What needs to be done?"i]
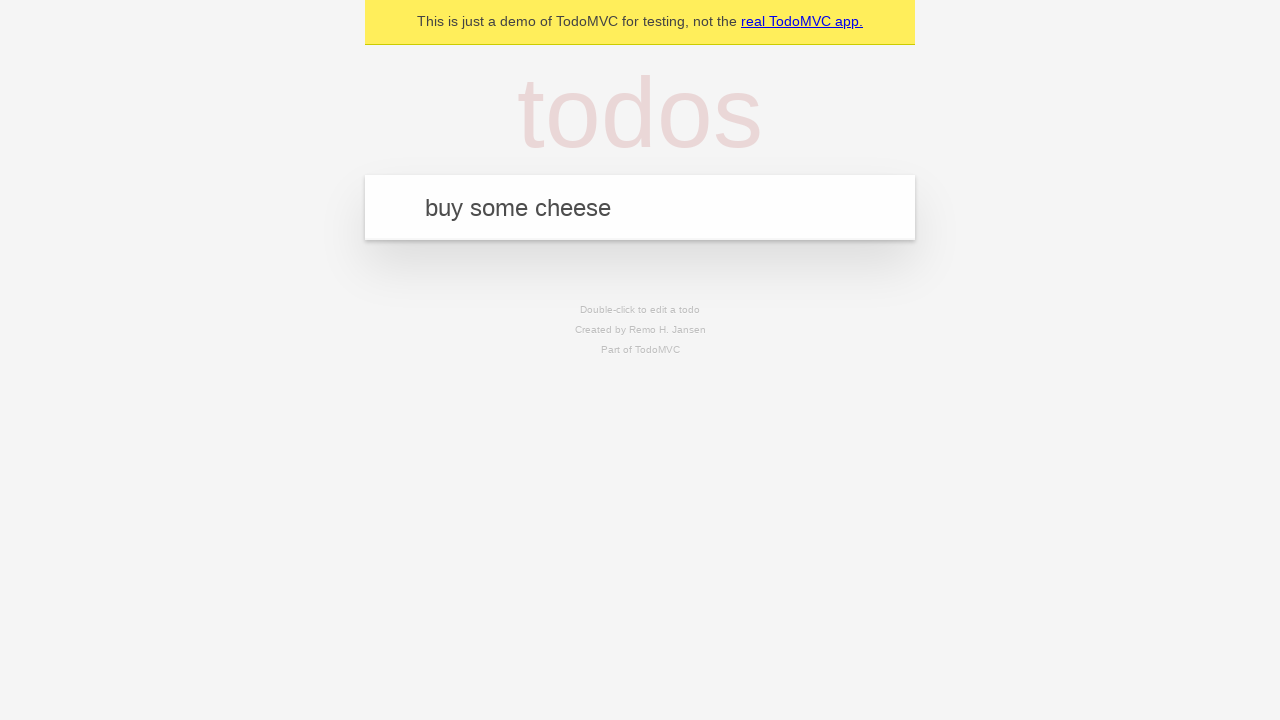

Pressed Enter to create first todo on internal:attr=[placeholder="What needs to be done?"i]
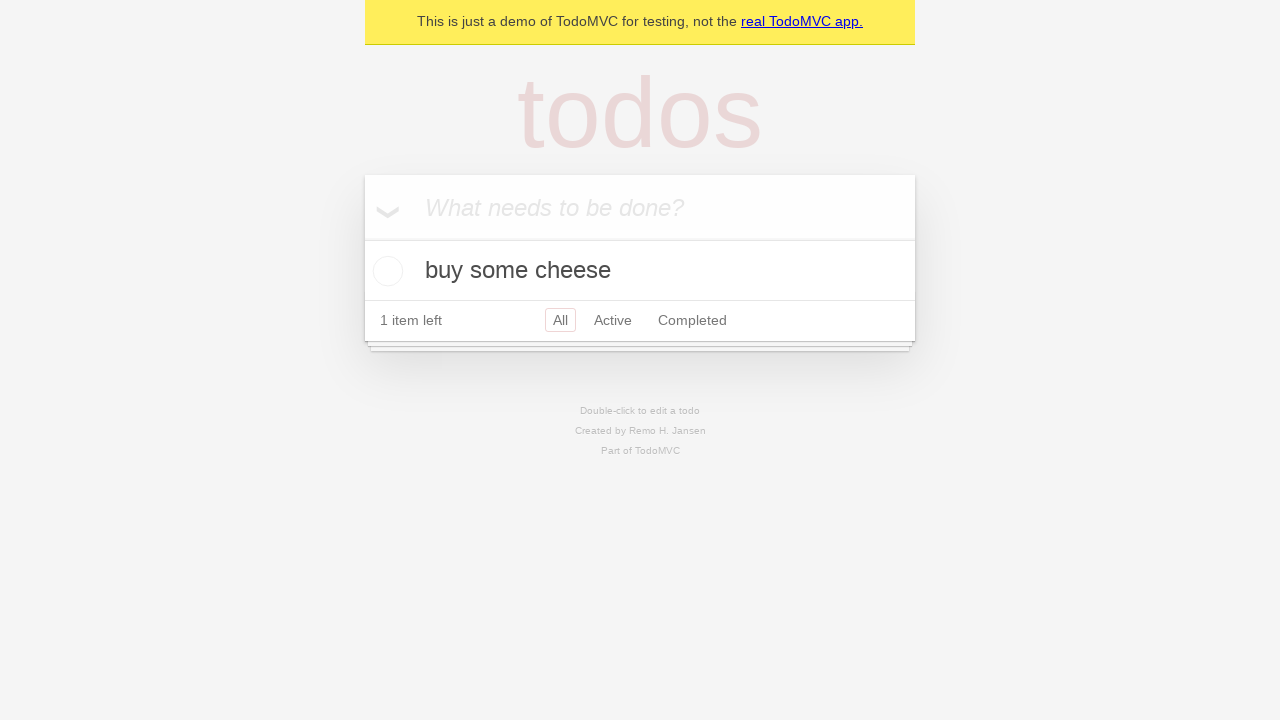

Filled input field with second todo 'feed the dog' on internal:attr=[placeholder="What needs to be done?"i]
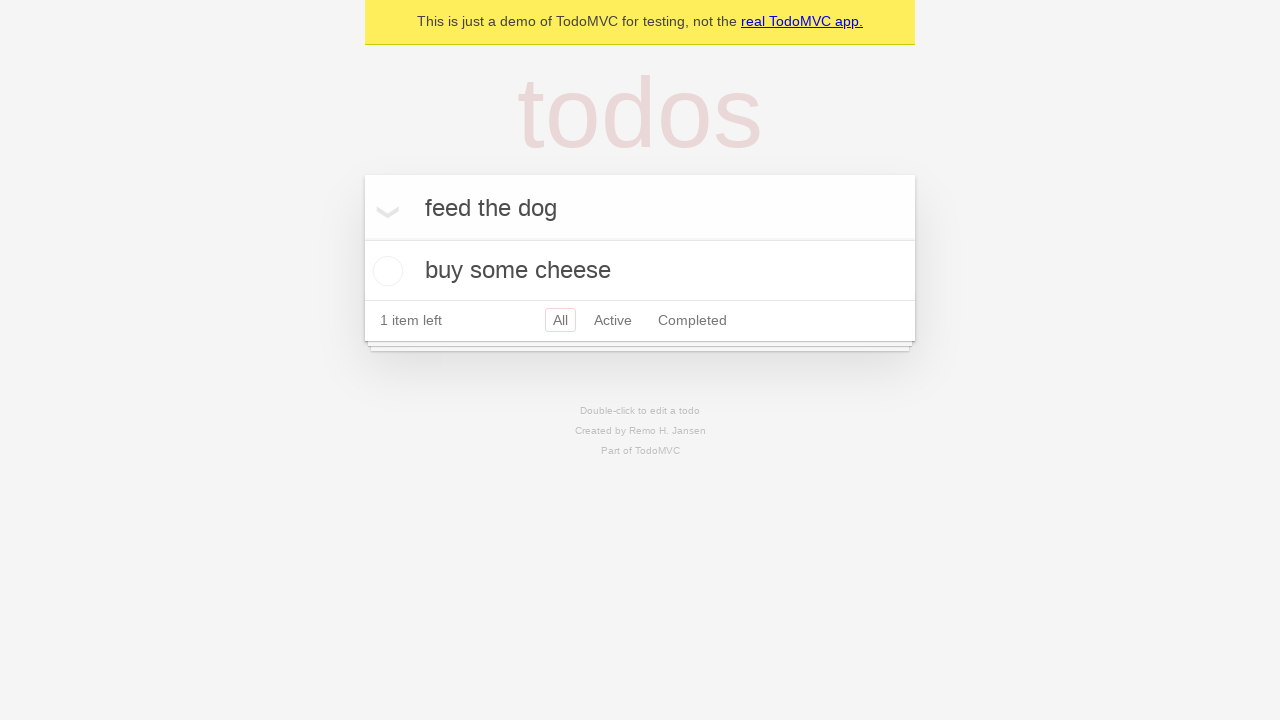

Pressed Enter to create second todo on internal:attr=[placeholder="What needs to be done?"i]
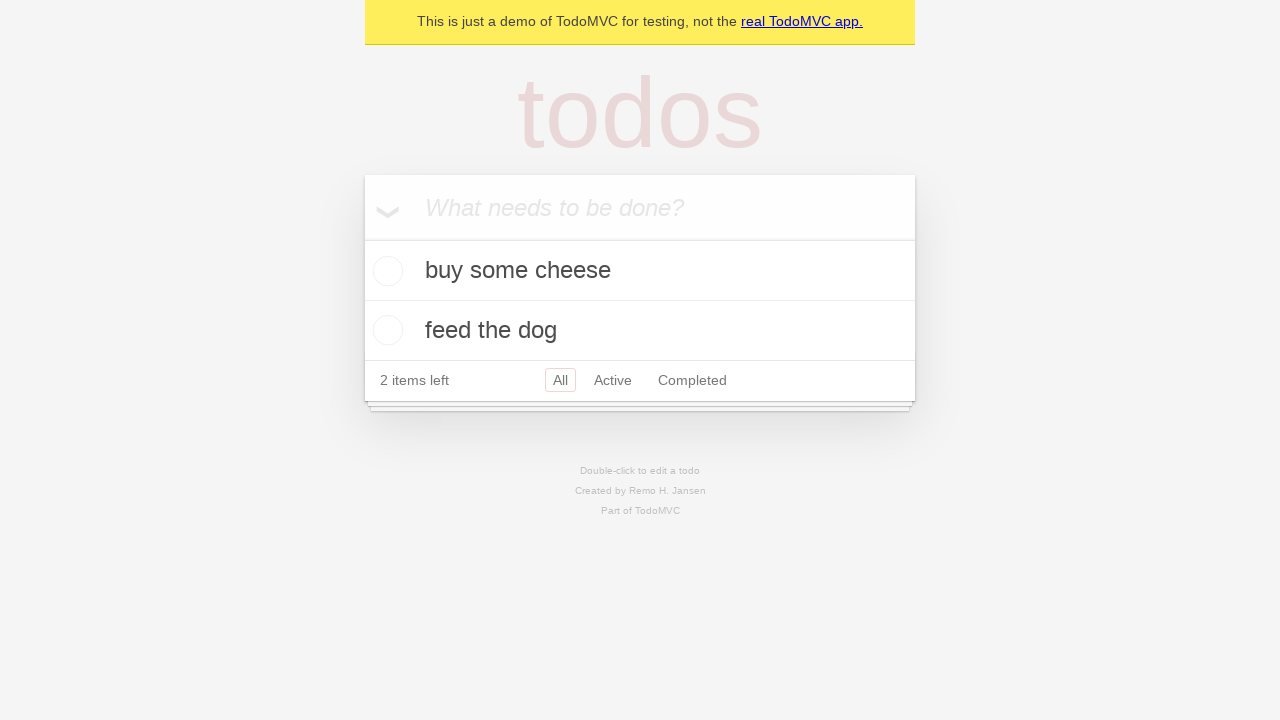

Filled input field with third todo 'book a doctors appointment' on internal:attr=[placeholder="What needs to be done?"i]
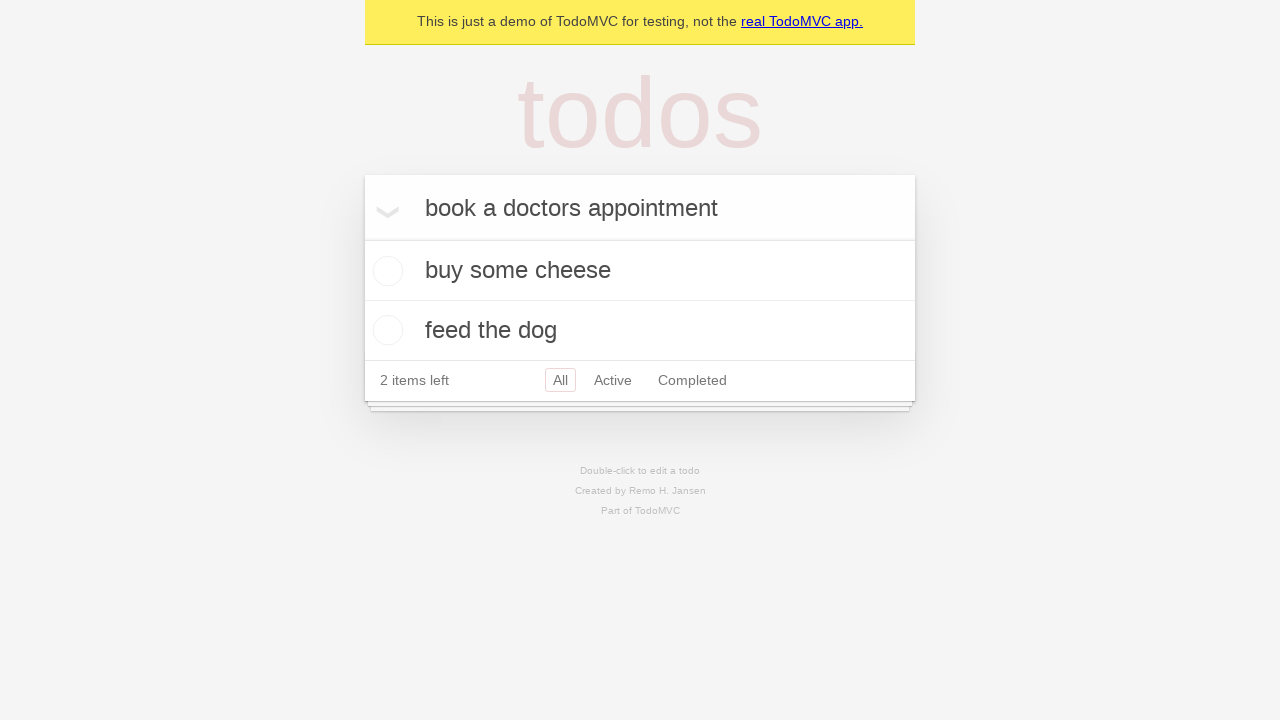

Pressed Enter to create third todo on internal:attr=[placeholder="What needs to be done?"i]
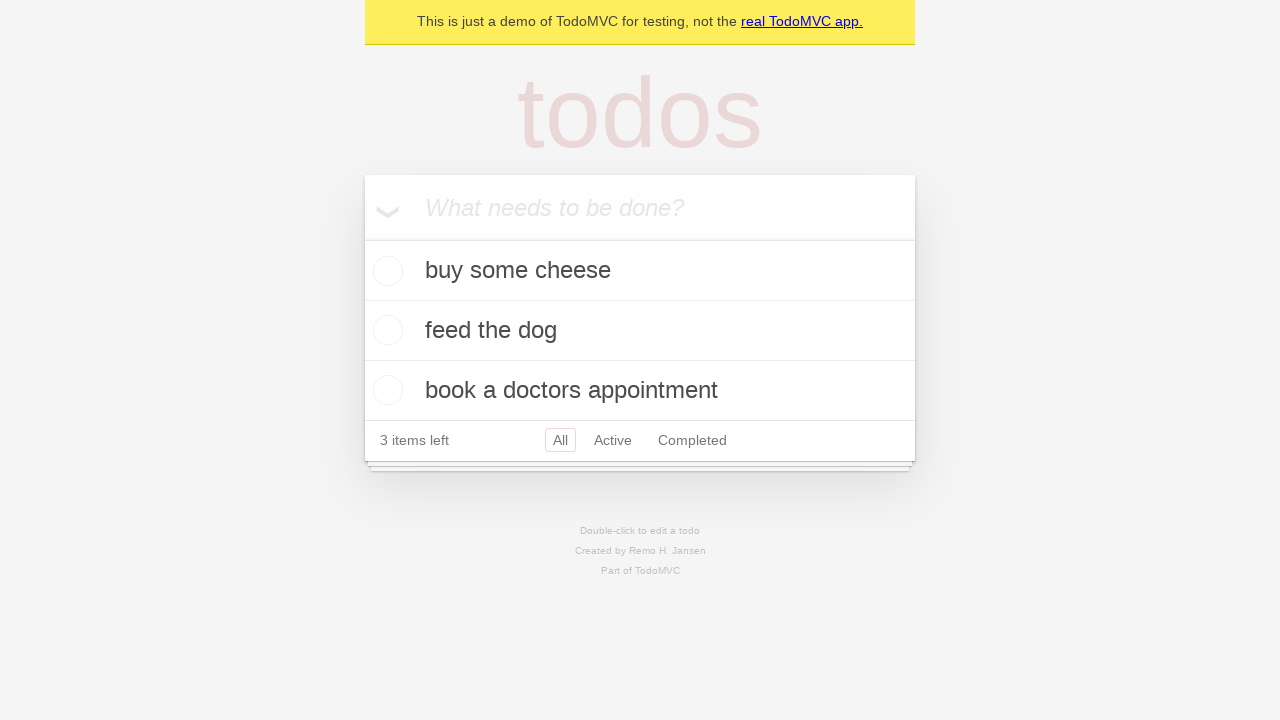

Double-clicked second todo item to enter edit mode at (640, 331) on internal:testid=[data-testid="todo-item"s] >> nth=1
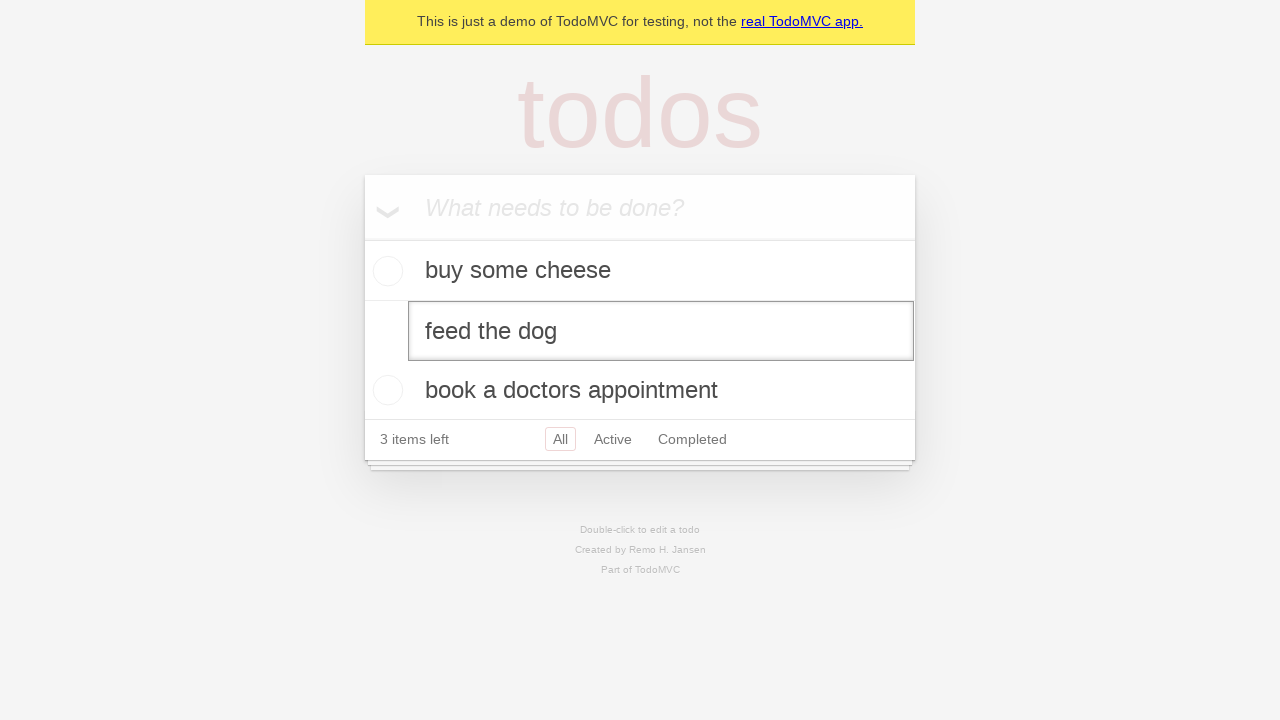

Filled edit field with new text 'buy some sausages' on internal:testid=[data-testid="todo-item"s] >> nth=1 >> internal:role=textbox[nam
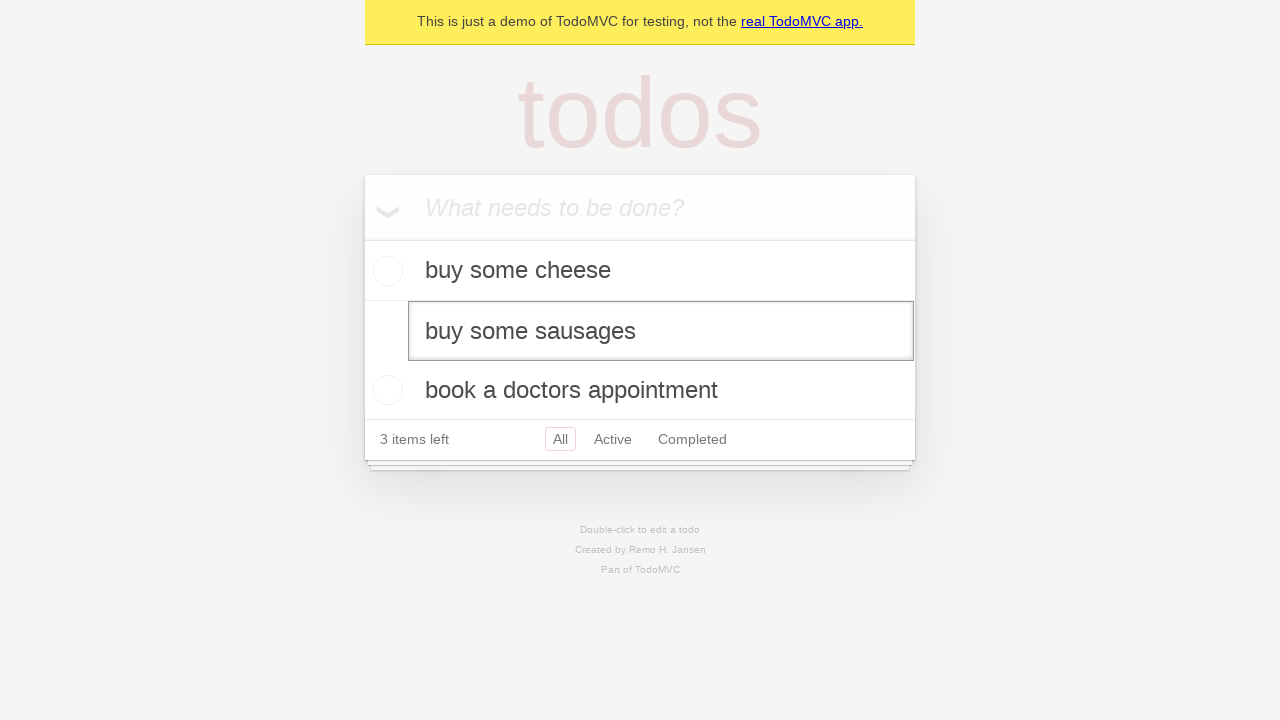

Pressed Escape to cancel edit and revert todo text on internal:testid=[data-testid="todo-item"s] >> nth=1 >> internal:role=textbox[nam
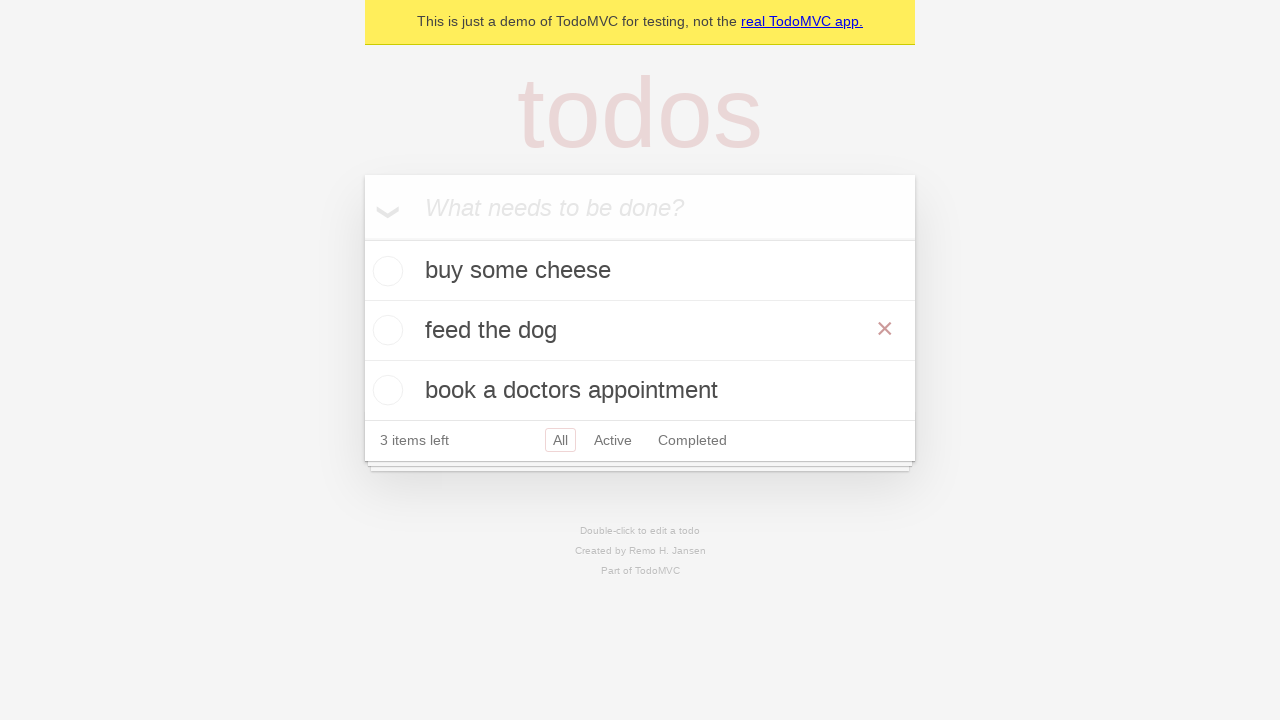

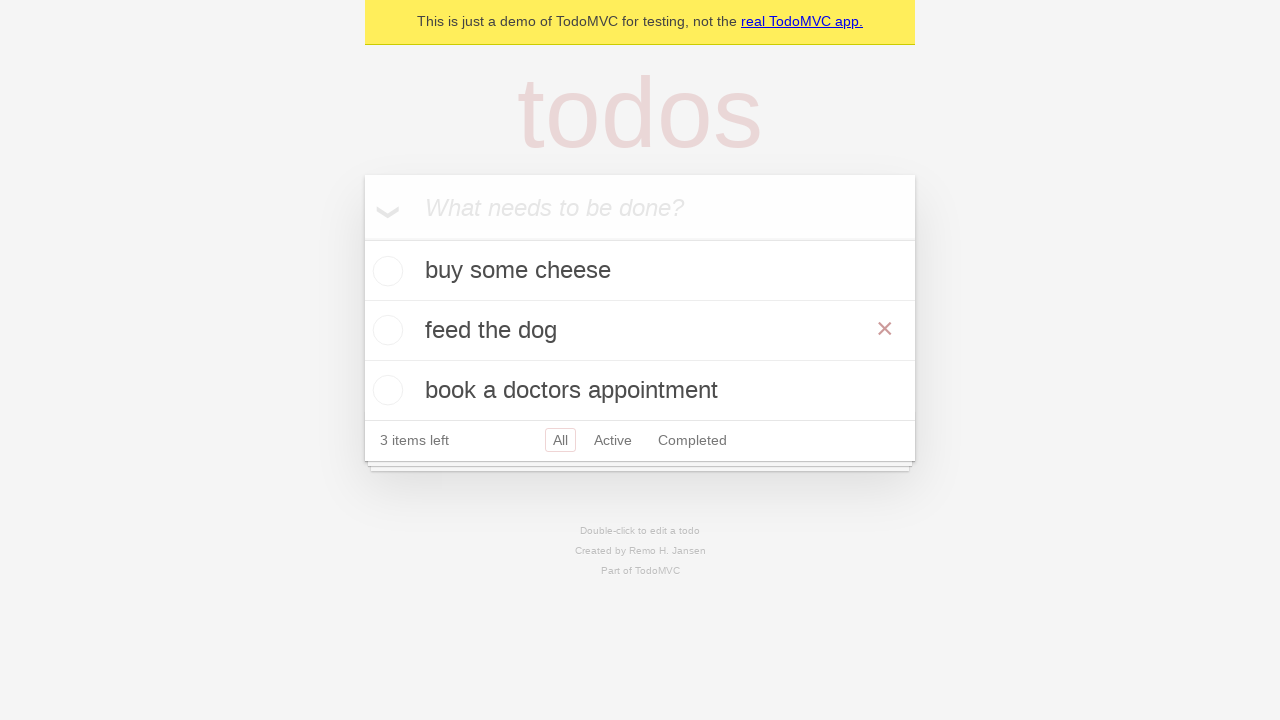